Tests various JavaScript alert handling scenarios including accepting alerts, dismissing alerts, and entering text in prompt dialogs on a practice website

Starting URL: https://leafground.com/alert.xhtml

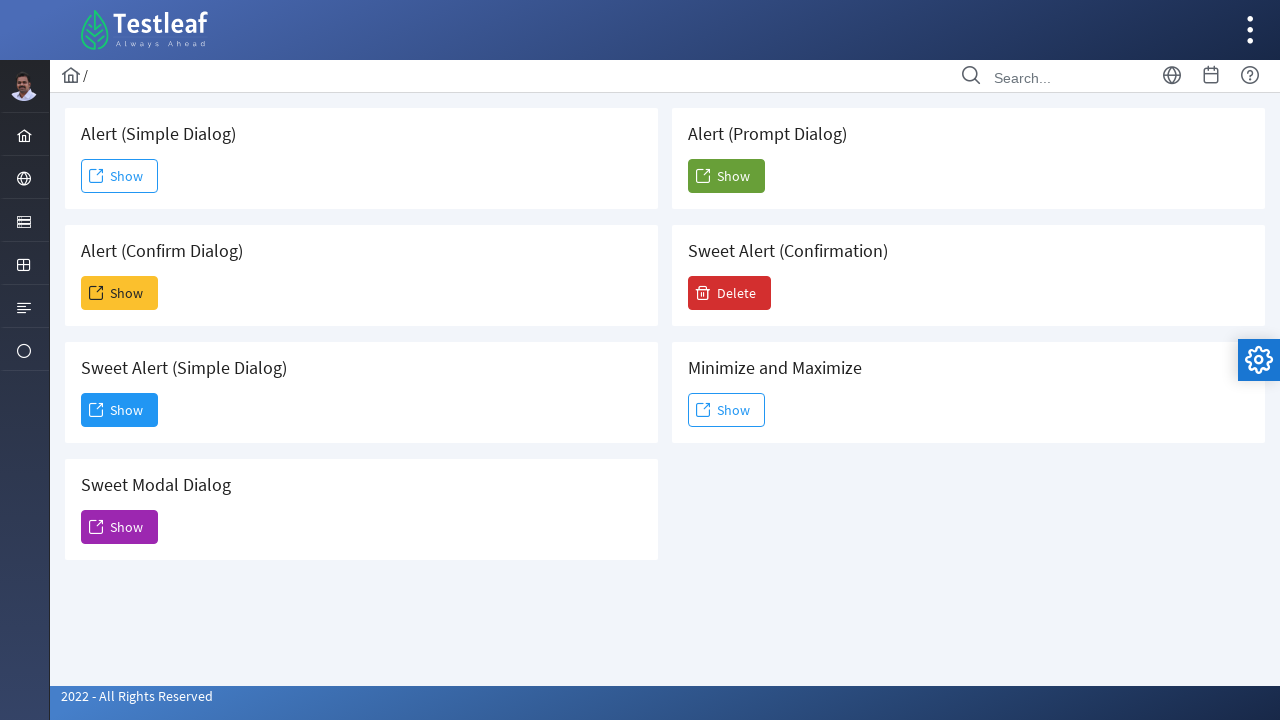

Clicked button to trigger first alert at (120, 176) on xpath=//*[@id='j_idt88:j_idt91']/span[2]
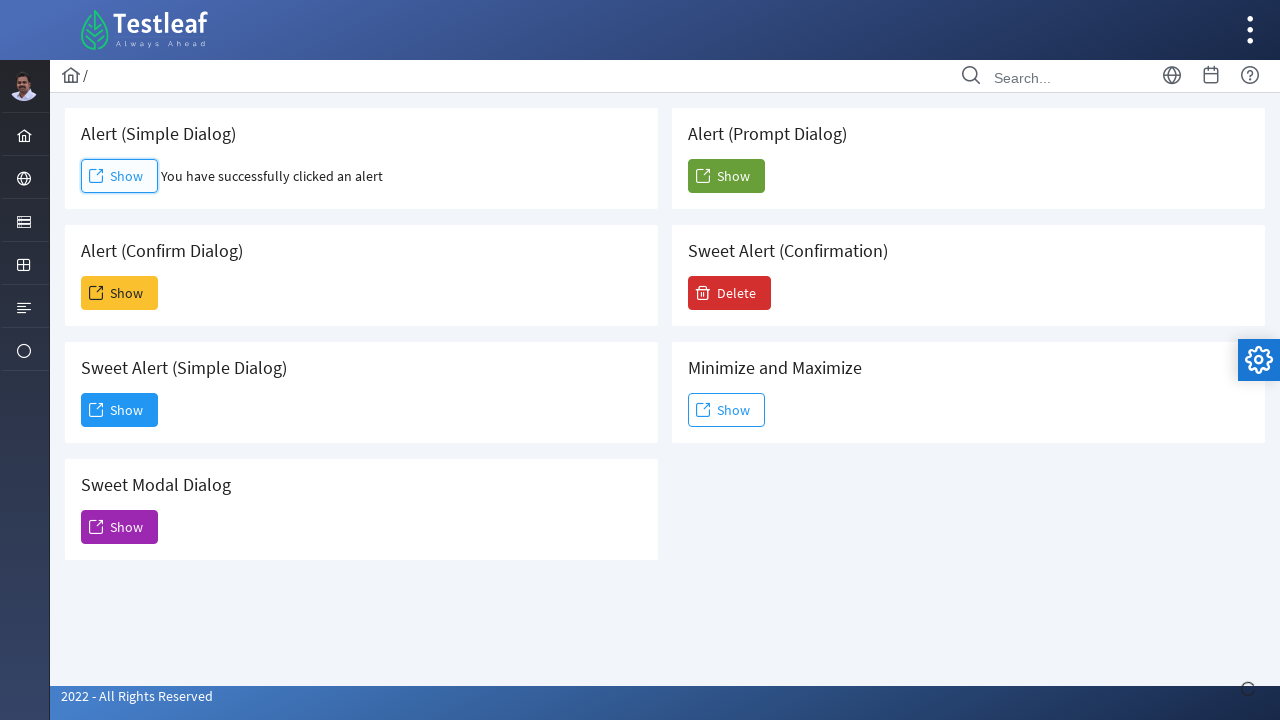

Set up dialog handler to accept alerts
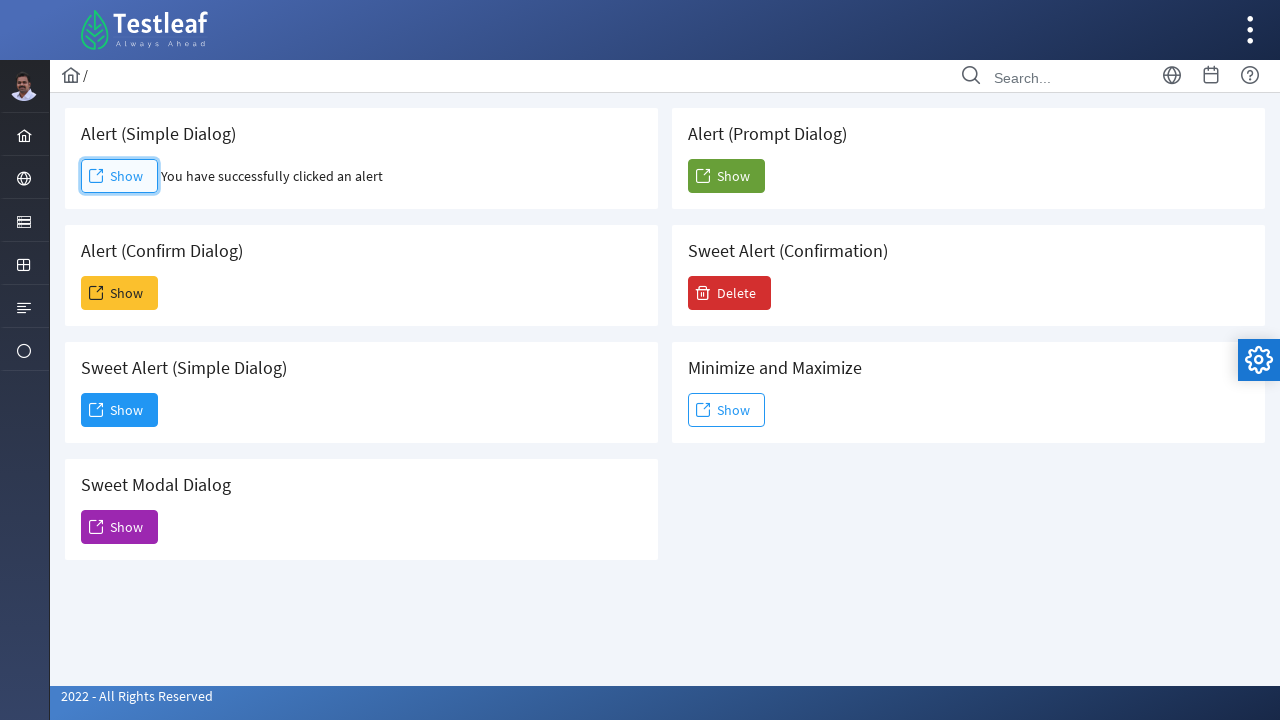

Waited for alert acceptance to complete
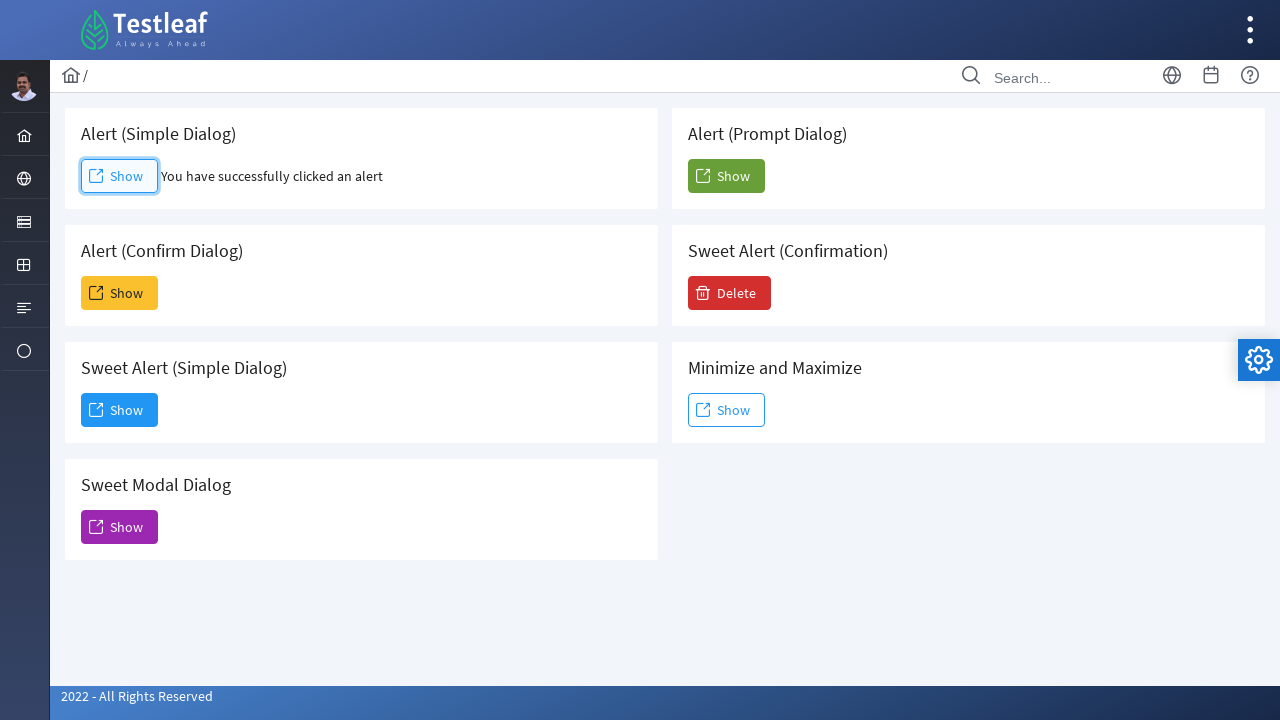

Set up dialog handler to dismiss alerts
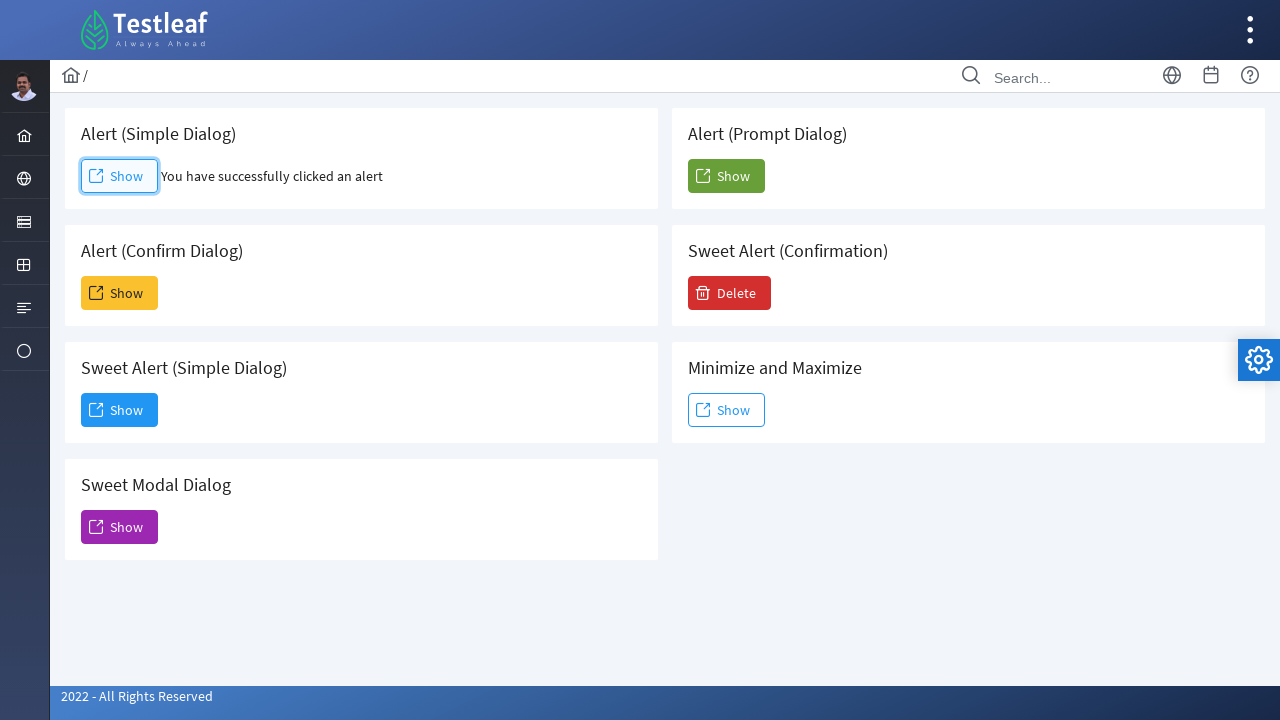

Clicked button to trigger second alert at (120, 293) on xpath=//*[@id='j_idt88:j_idt93']/span[2]
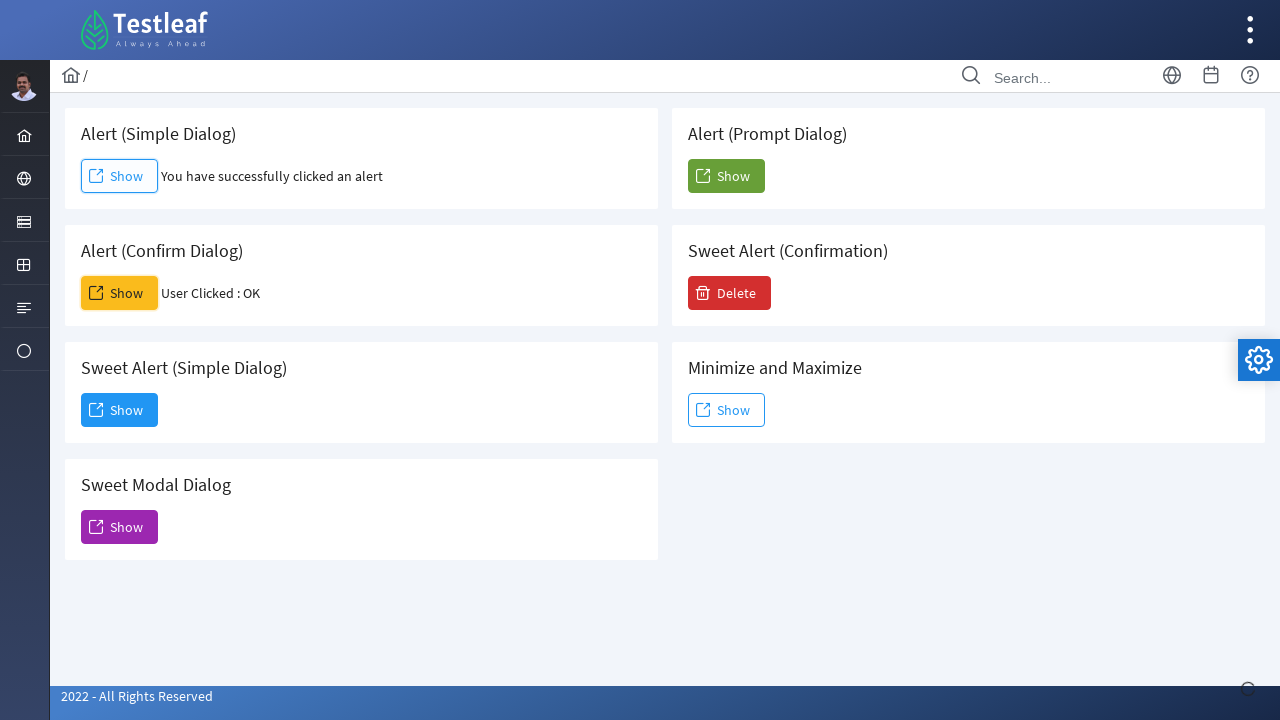

Waited for alert dismissal to complete
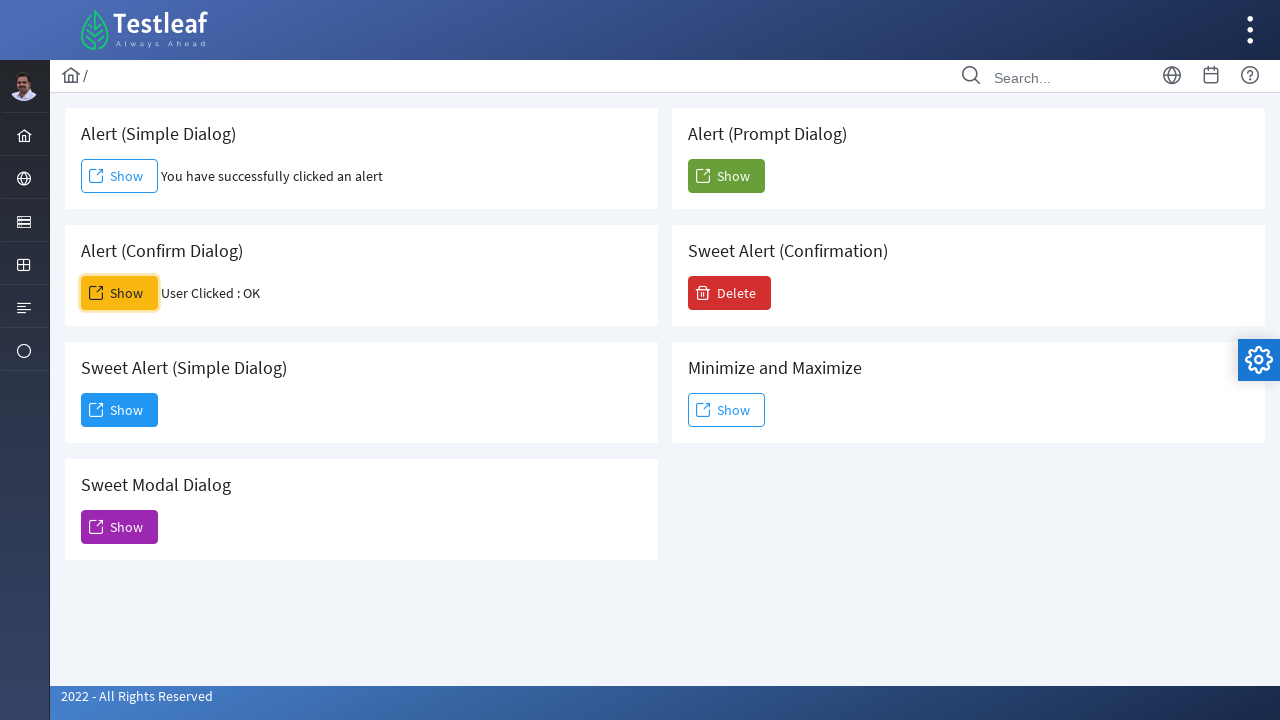

Clicked third alert button at (120, 410) on xpath=//*[@id='j_idt88:j_idt95']/span[2]
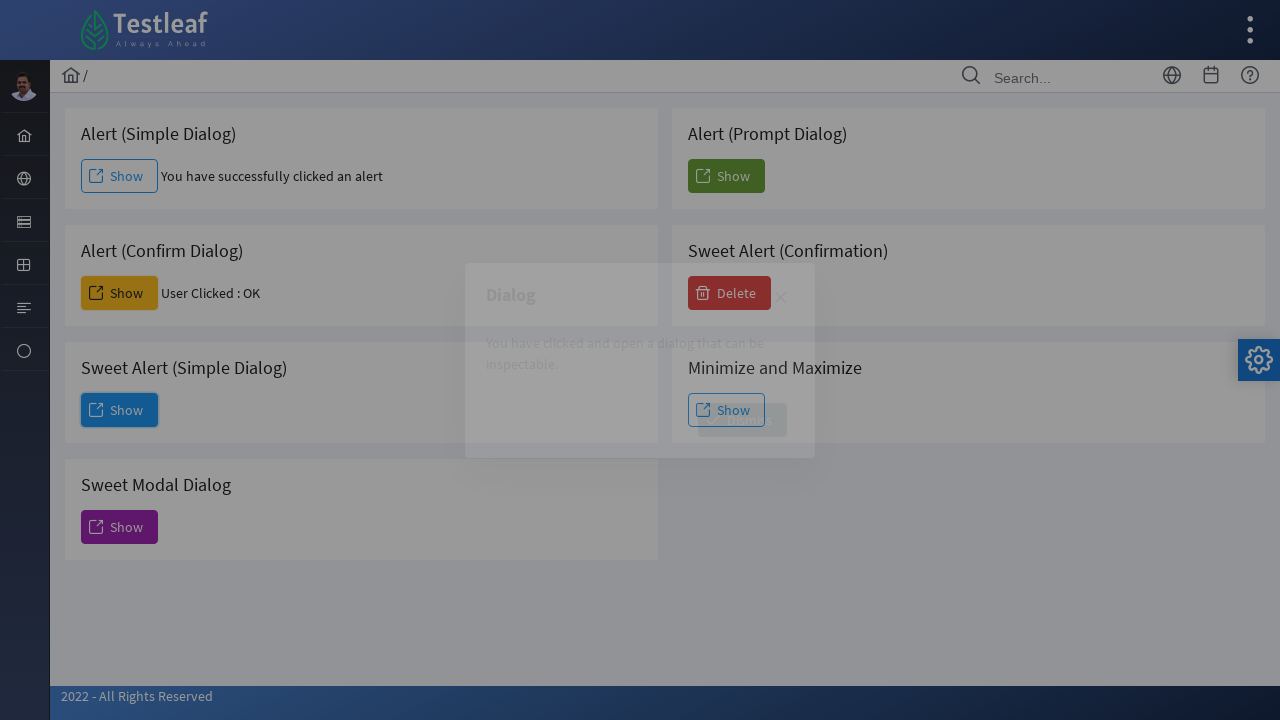

Waited for third alert to complete
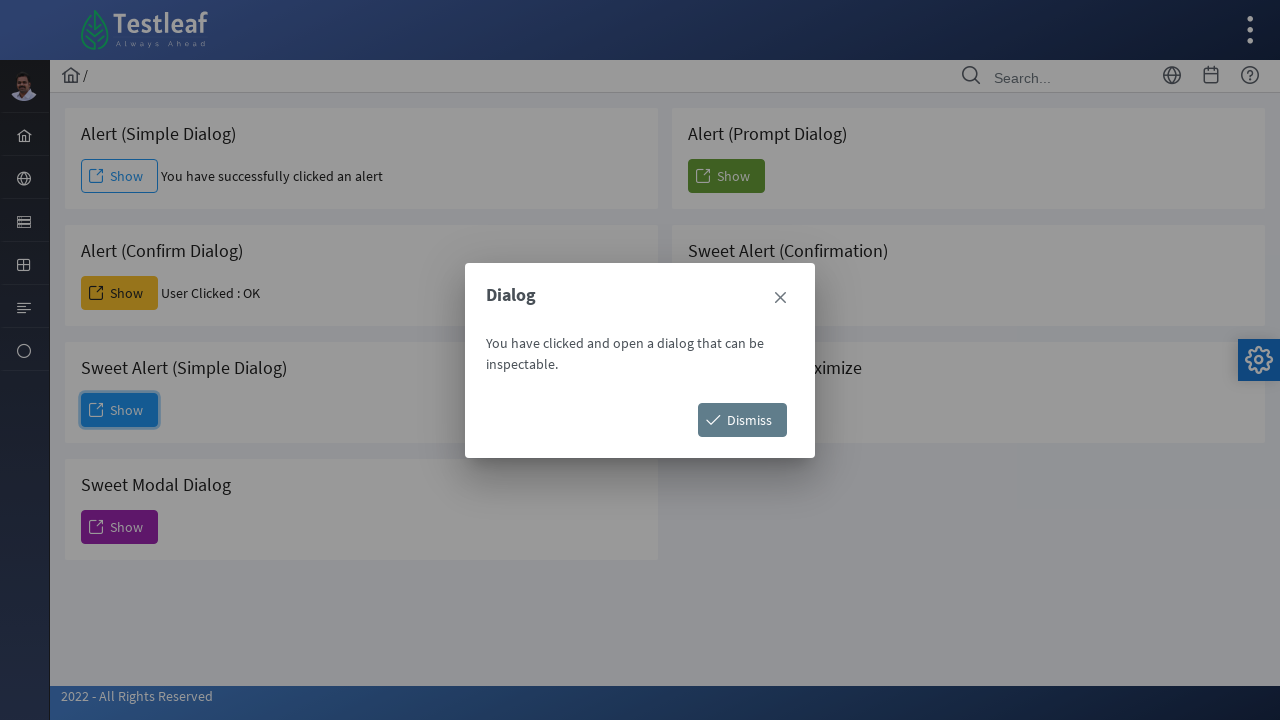

Clicked fourth alert button at (742, 420) on xpath=//*[@id='j_idt88:j_idt98']/span[2]
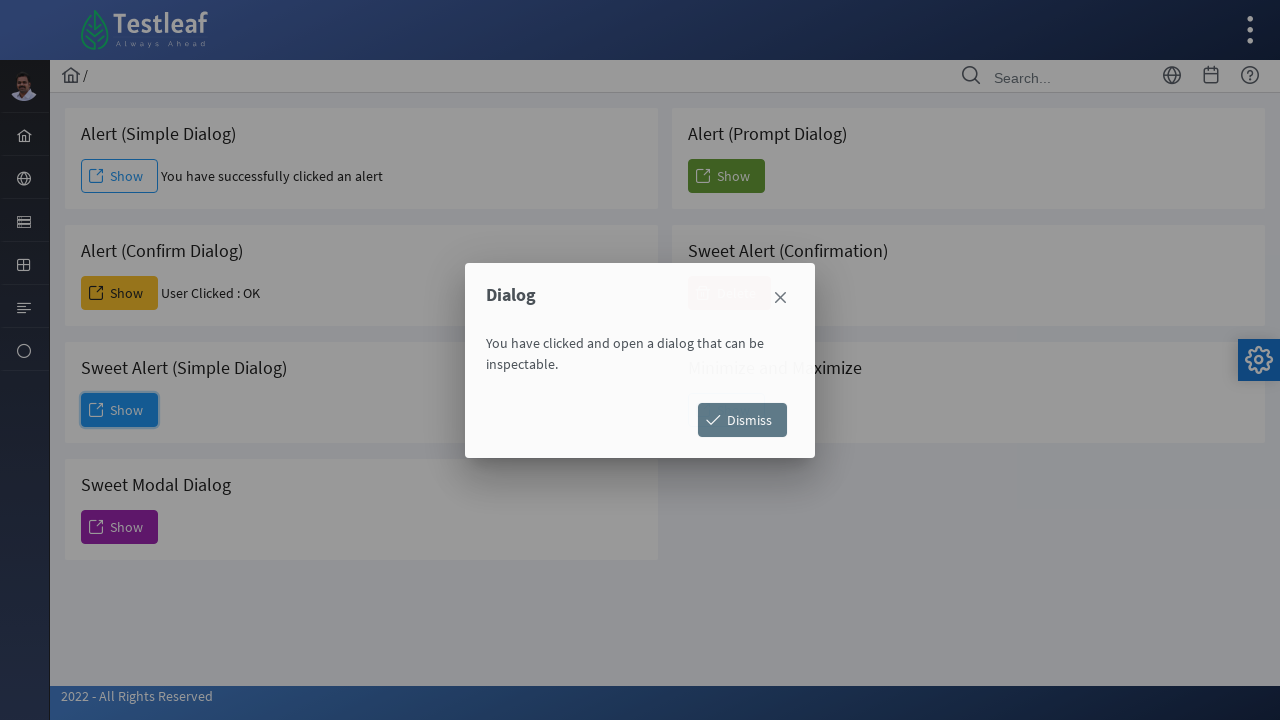

Waited for fourth alert to complete
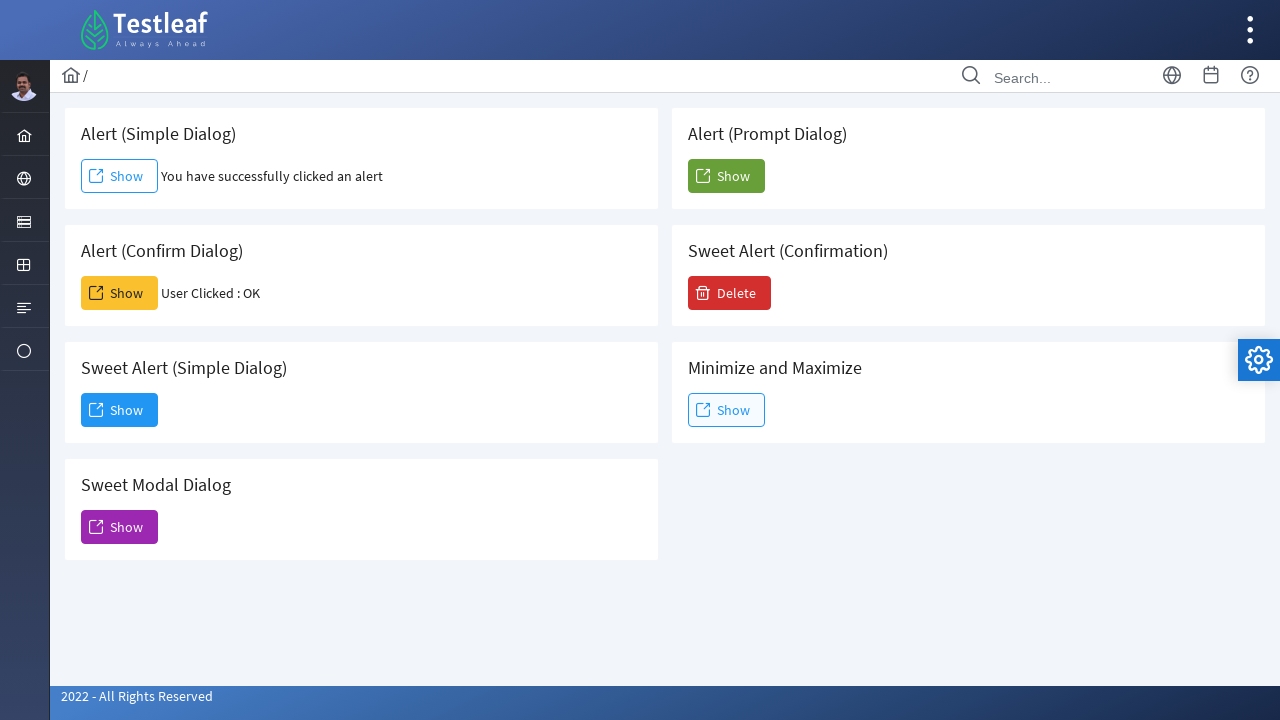

Set up dialog handler to enter text in prompt
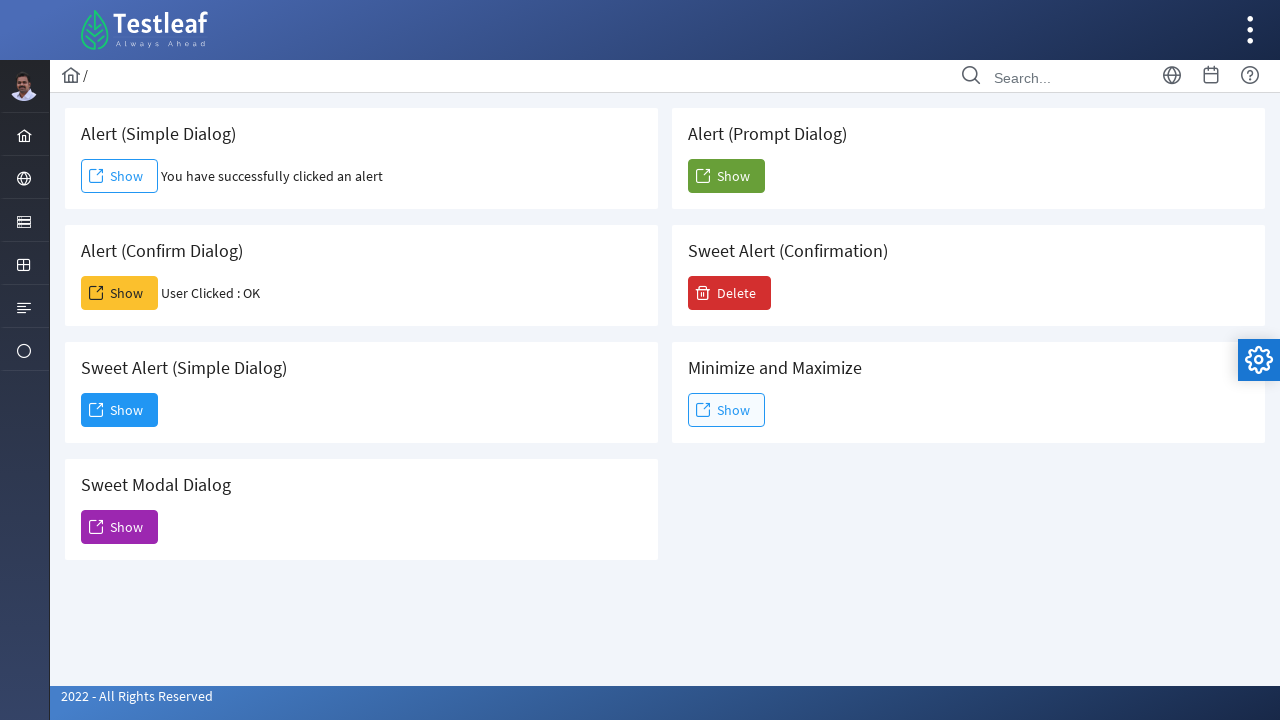

Clicked button to trigger prompt dialog at (726, 176) on xpath=//*[@id='j_idt88:j_idt104']/span[2]
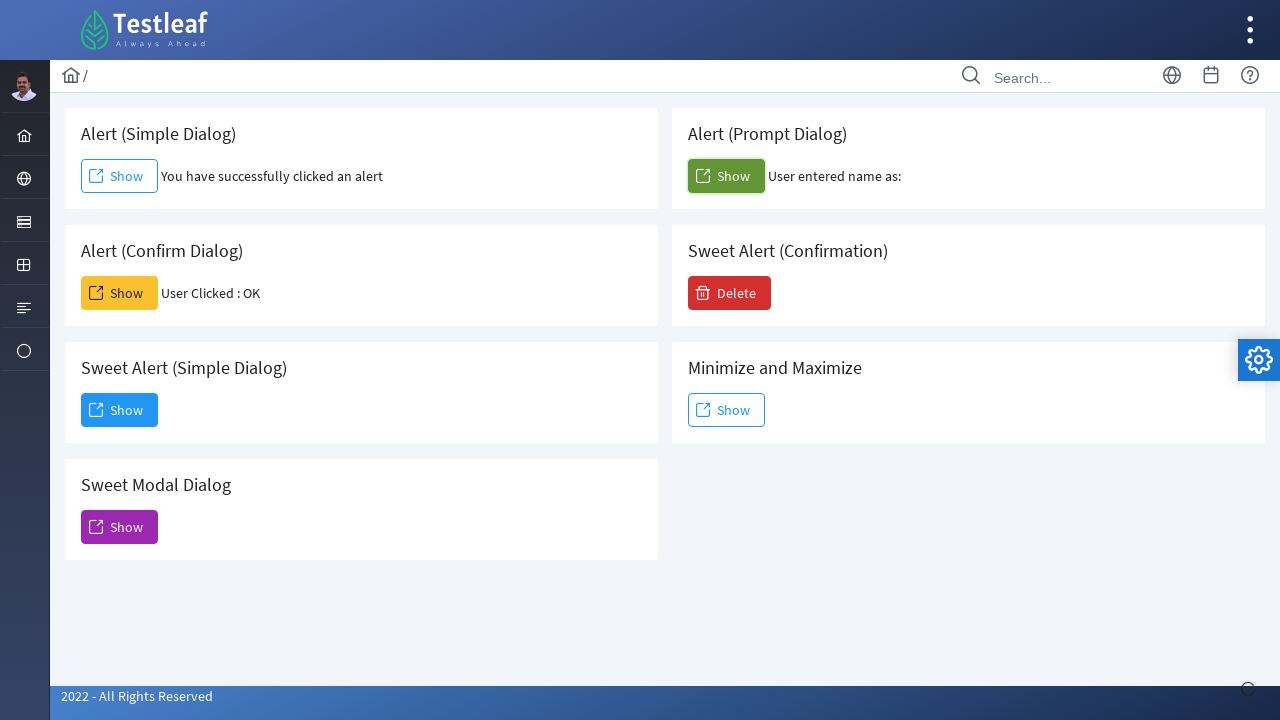

Waited for prompt input and acceptance to complete
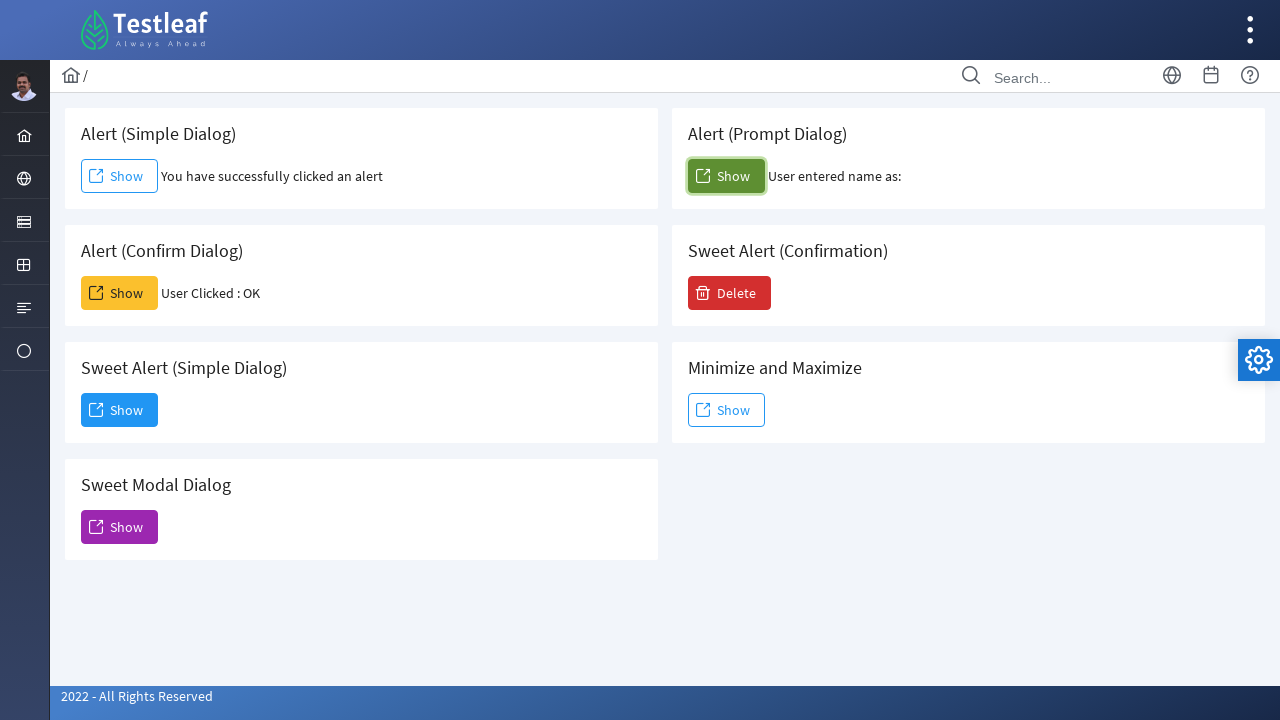

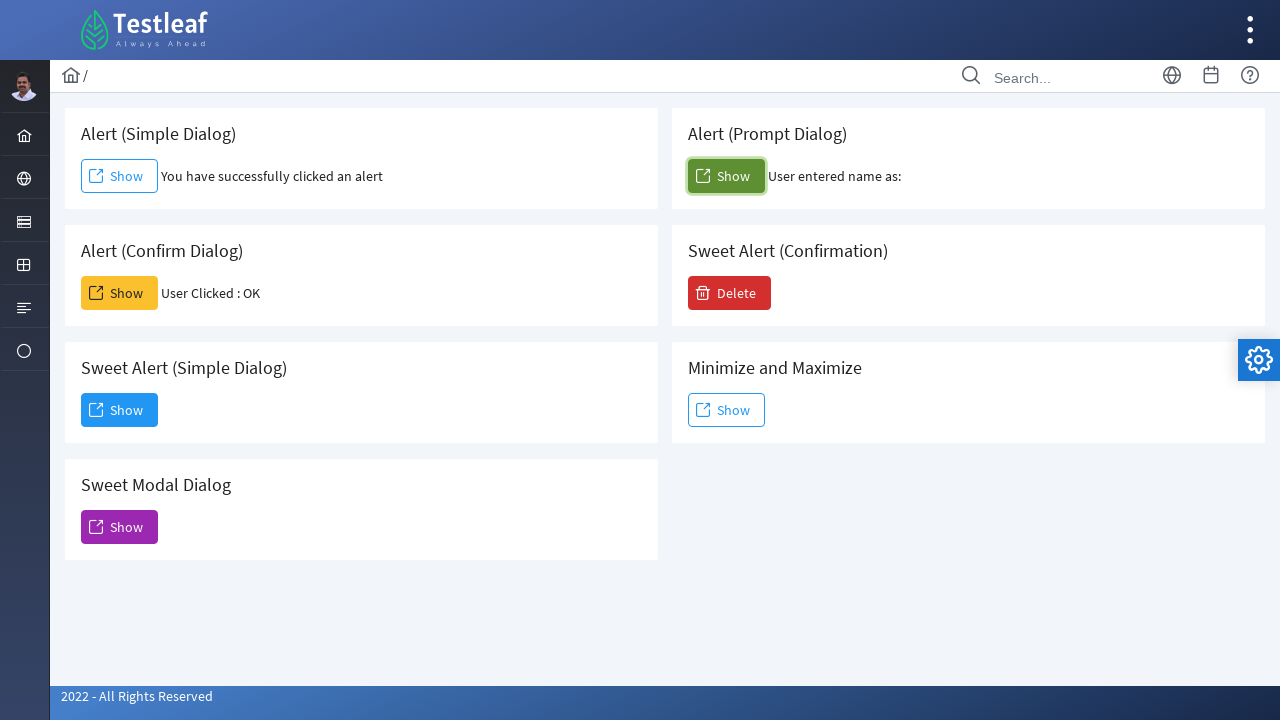